Tests search functionality by entering "Rice" in the search field and verifying that filtered results match the search term

Starting URL: https://rahulshettyacademy.com/seleniumPractise/#/offers

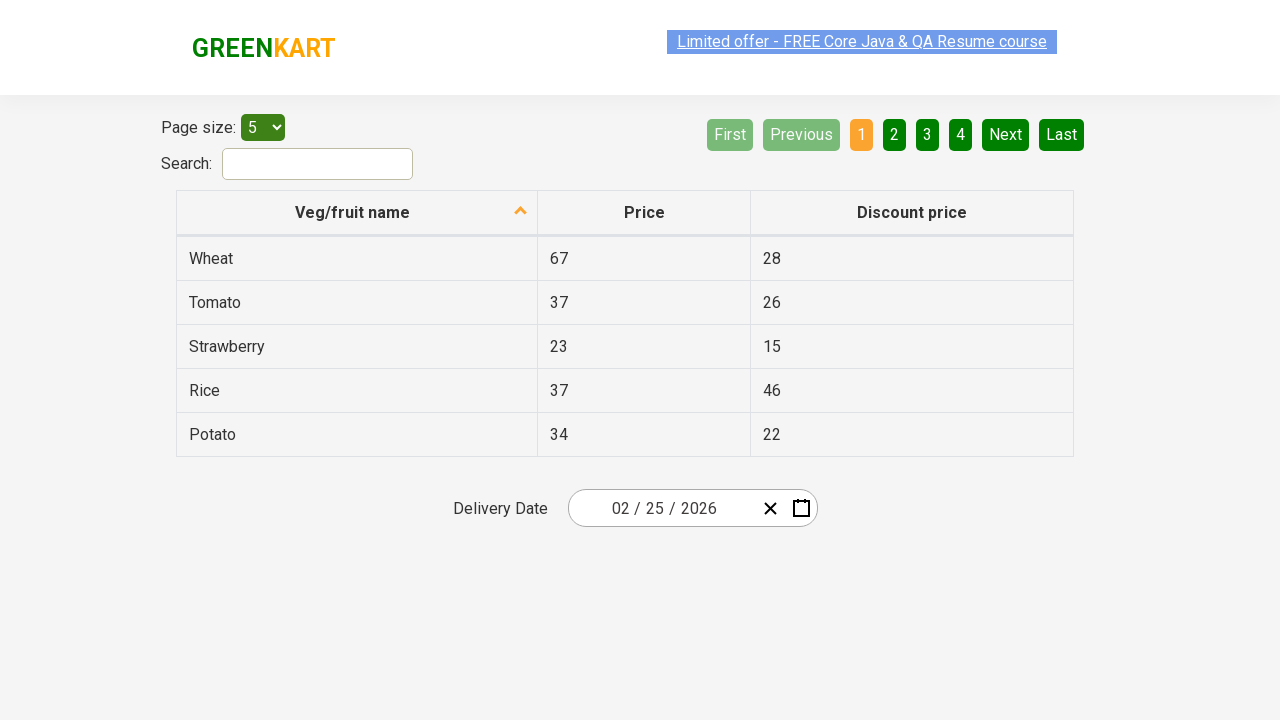

Entered 'Rice' in the search field on #search-field
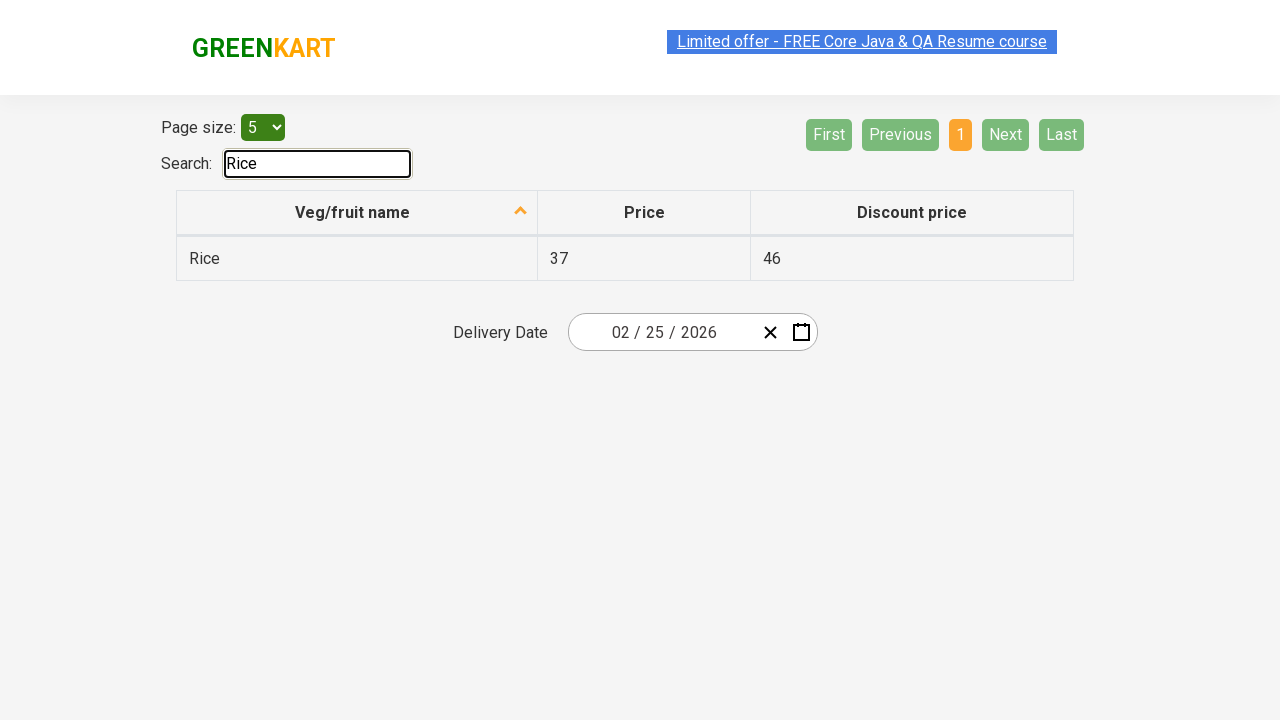

Waited 500ms for search results to update
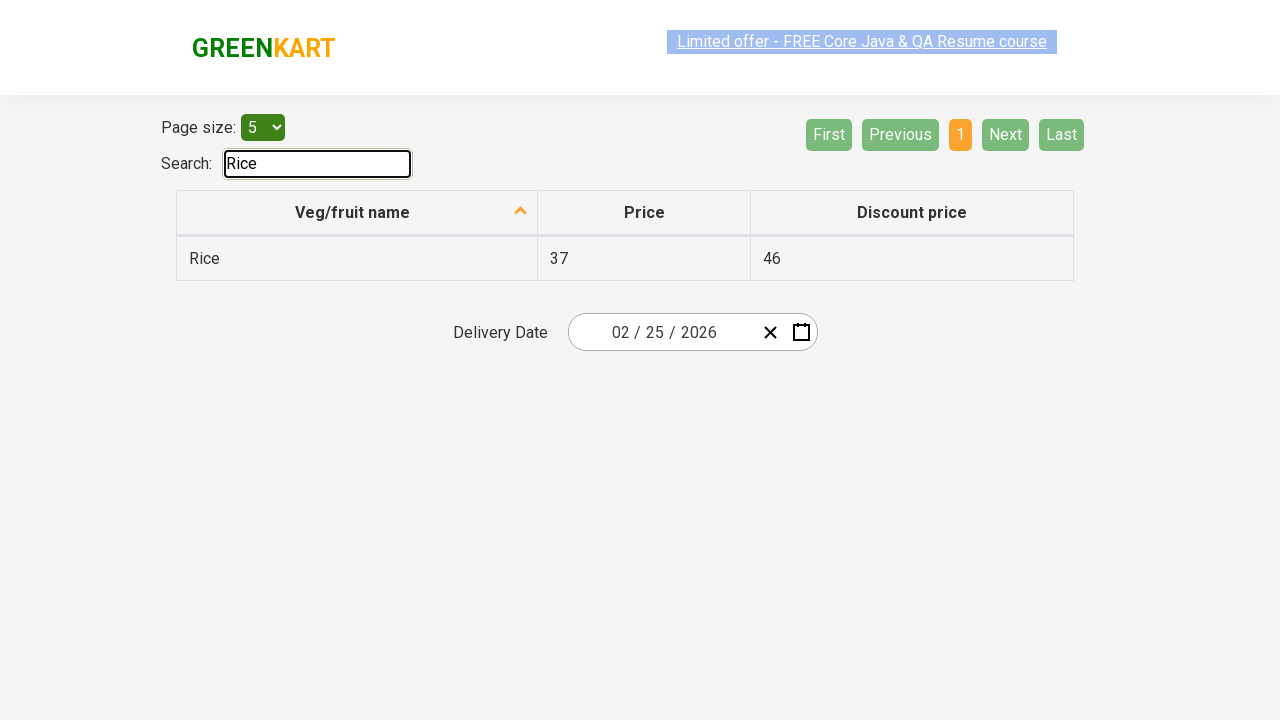

Retrieved all elements in the first column of search results
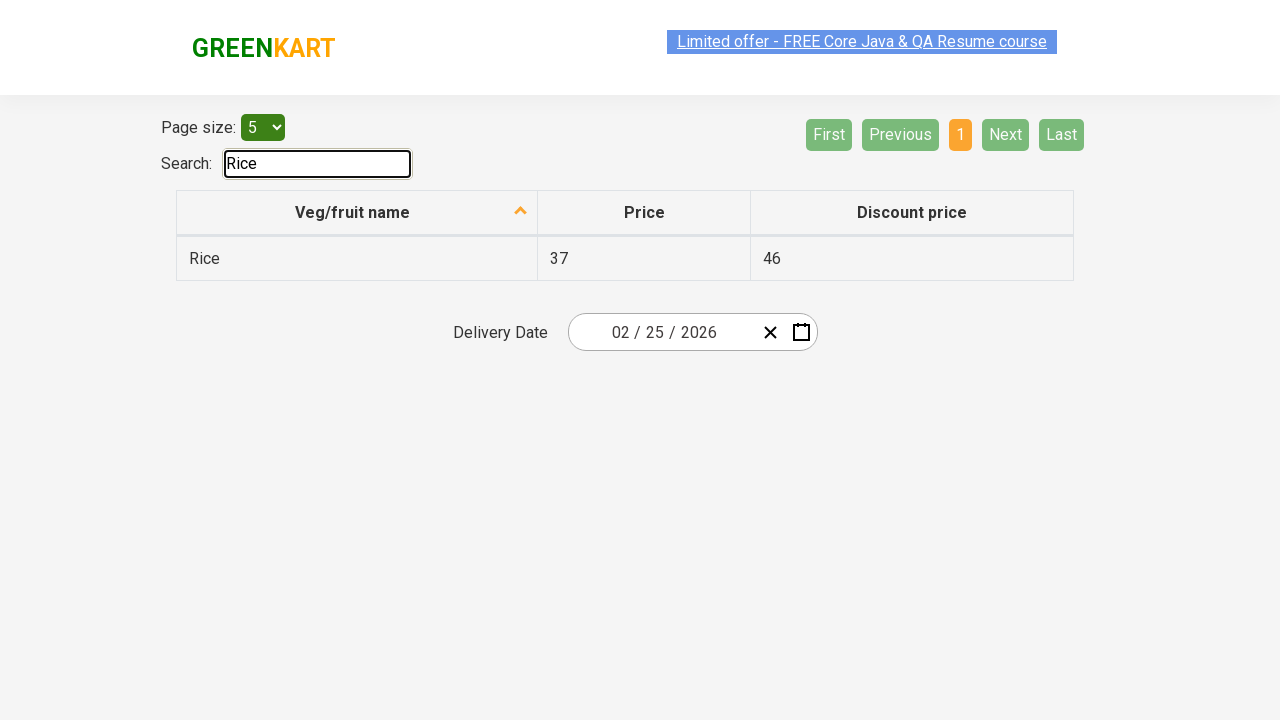

Filtered elements to those containing 'Rice'
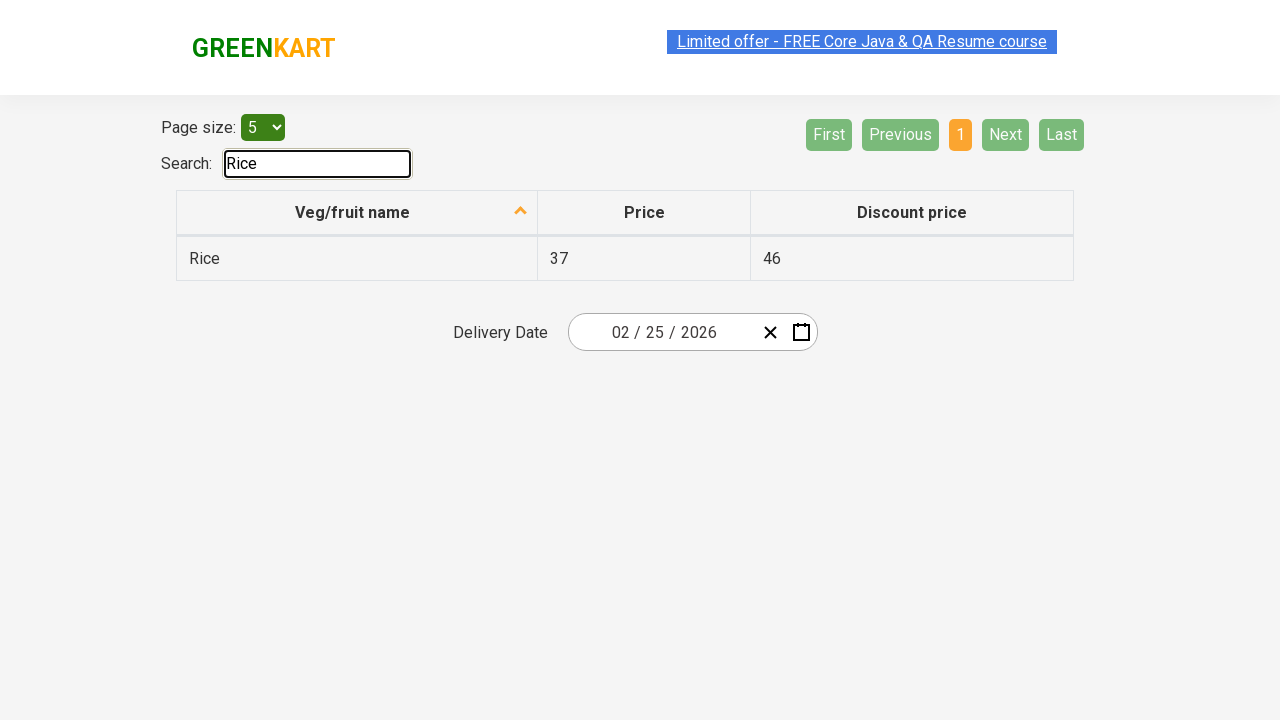

Verified that all displayed elements contain the search term 'Rice'
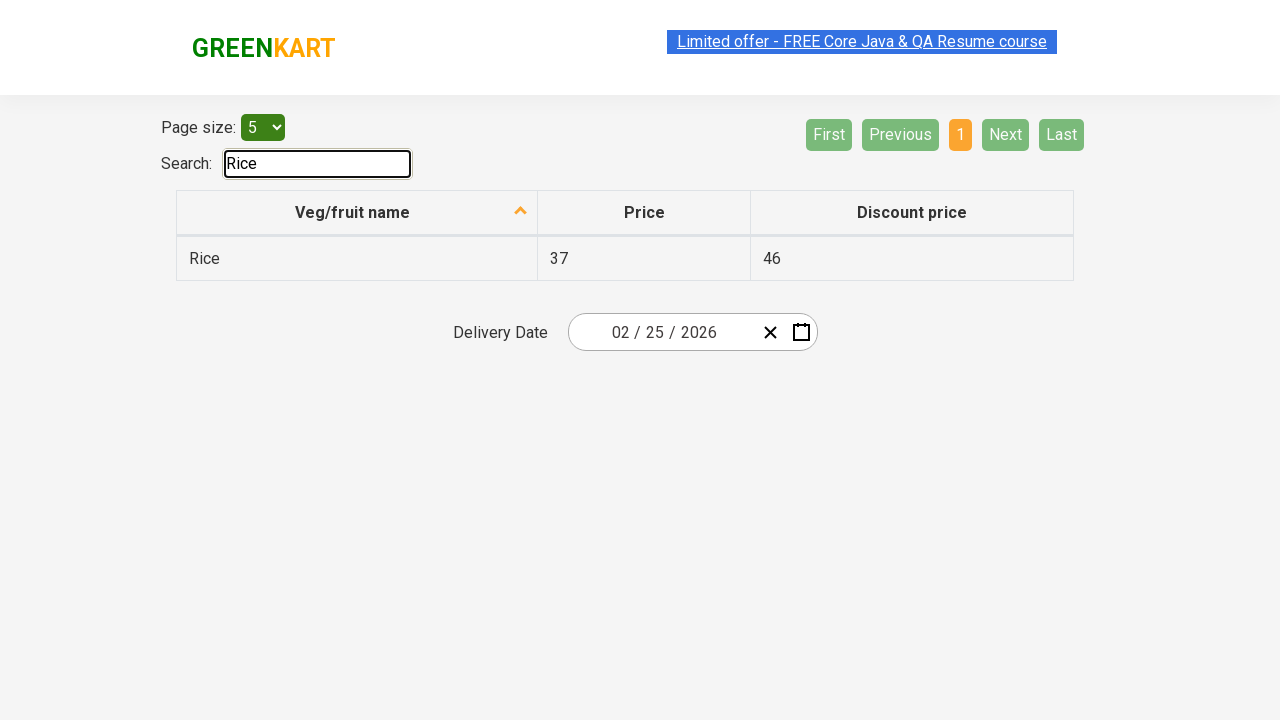

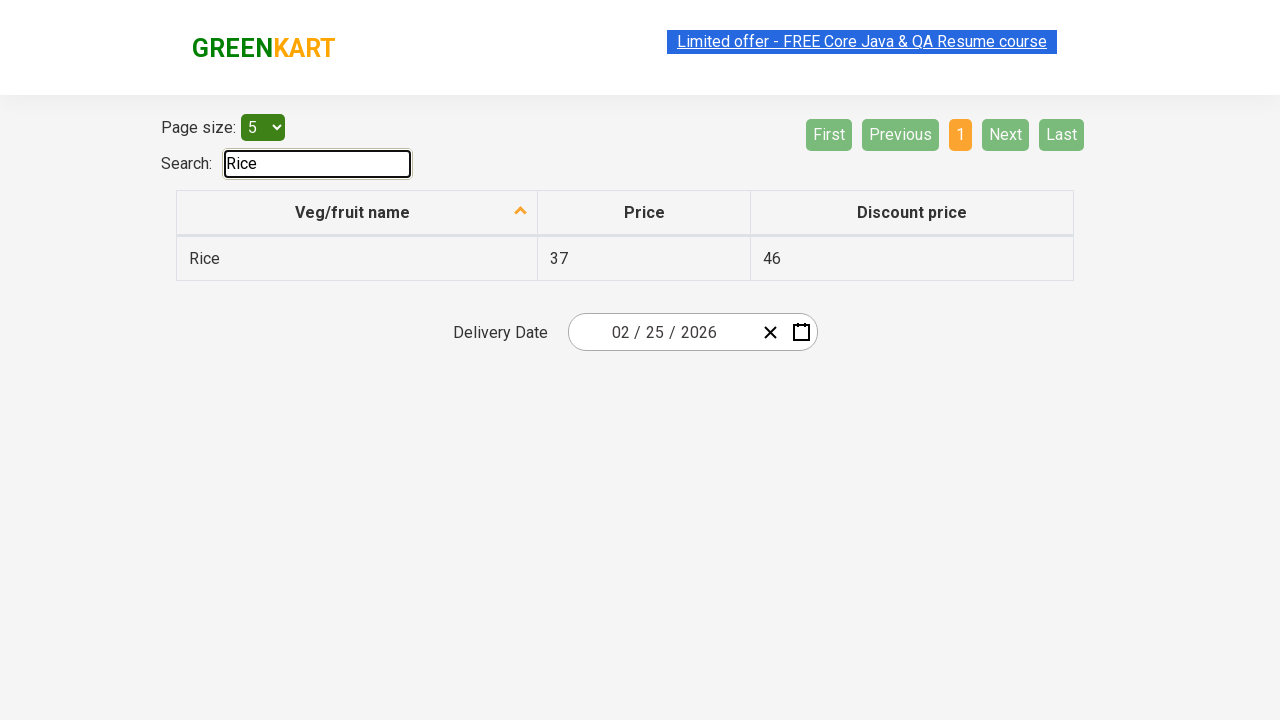